Tests drag and drop functionality within an iframe on jQuery UI demo page, then navigates to the Button page

Starting URL: https://jqueryui.com/droppable/

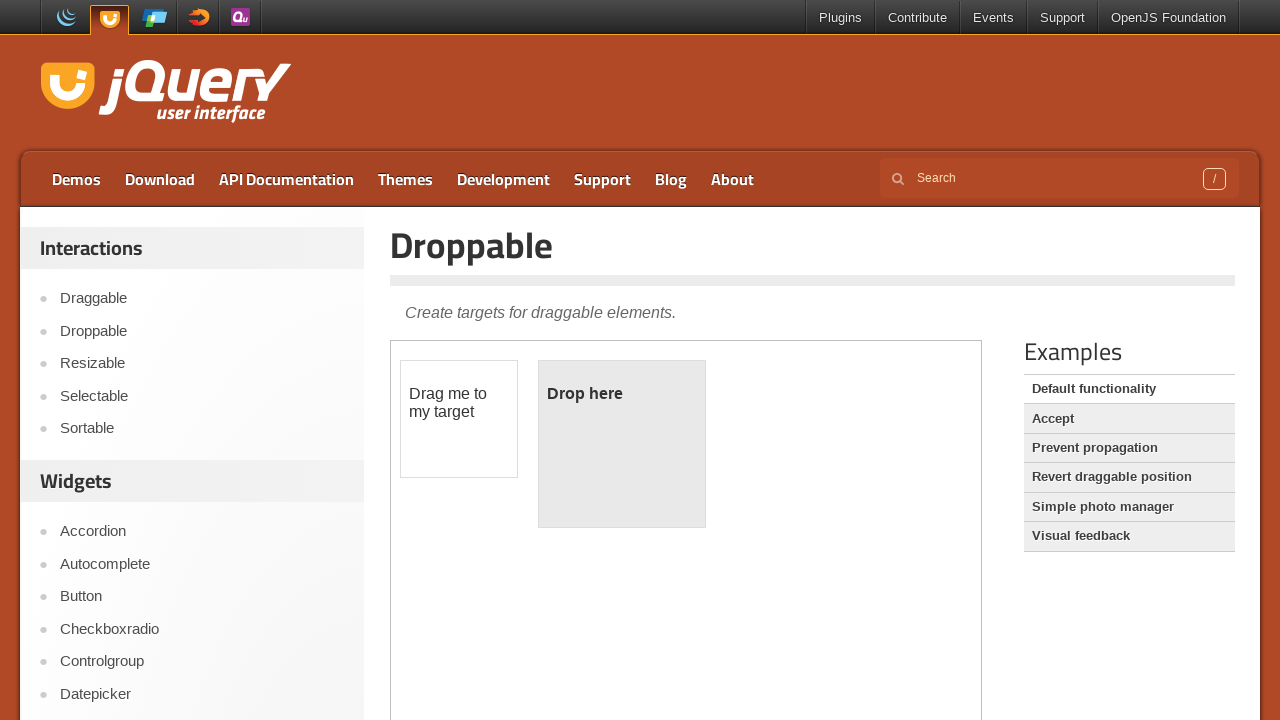

Located iframe containing drag and drop elements
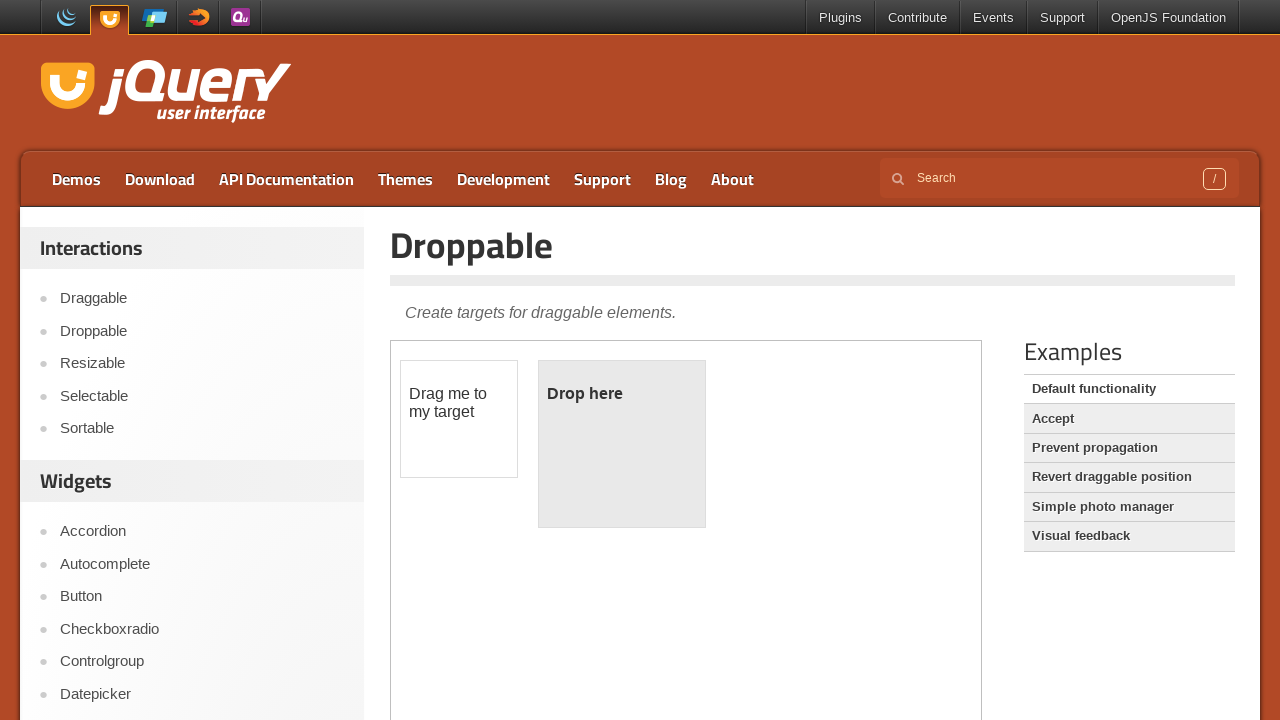

Located draggable element in iframe
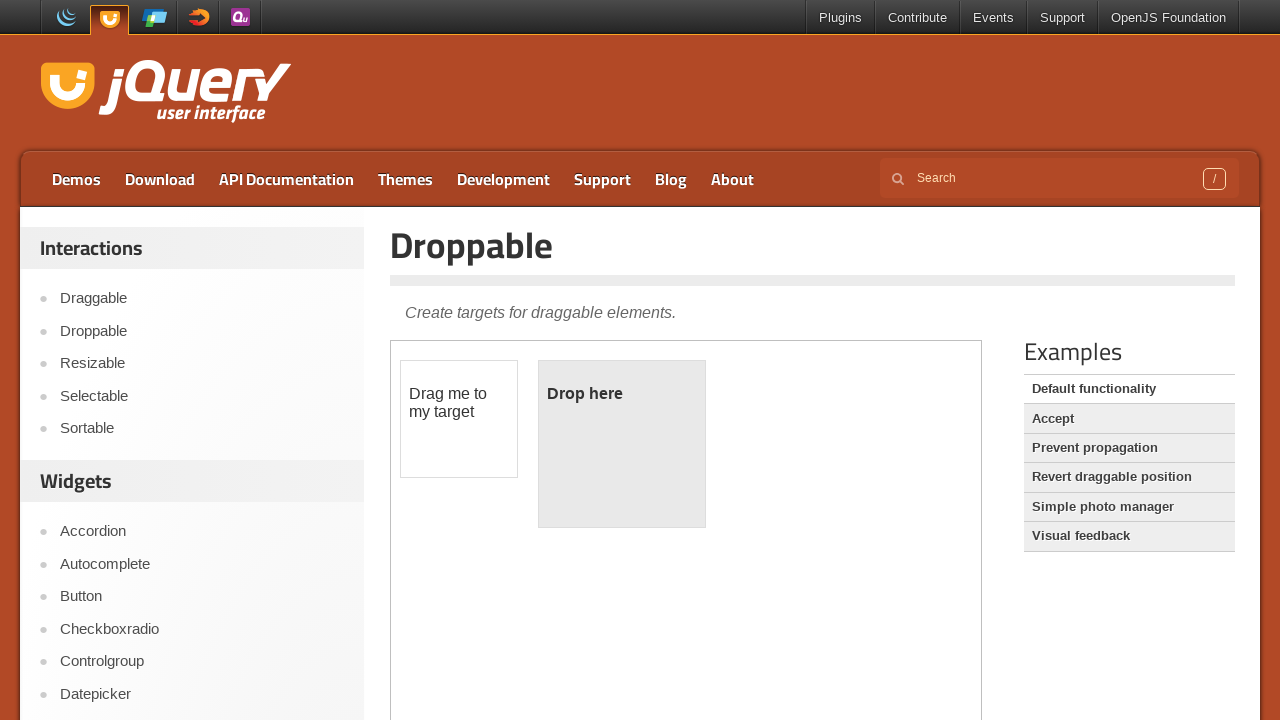

Located droppable element in iframe
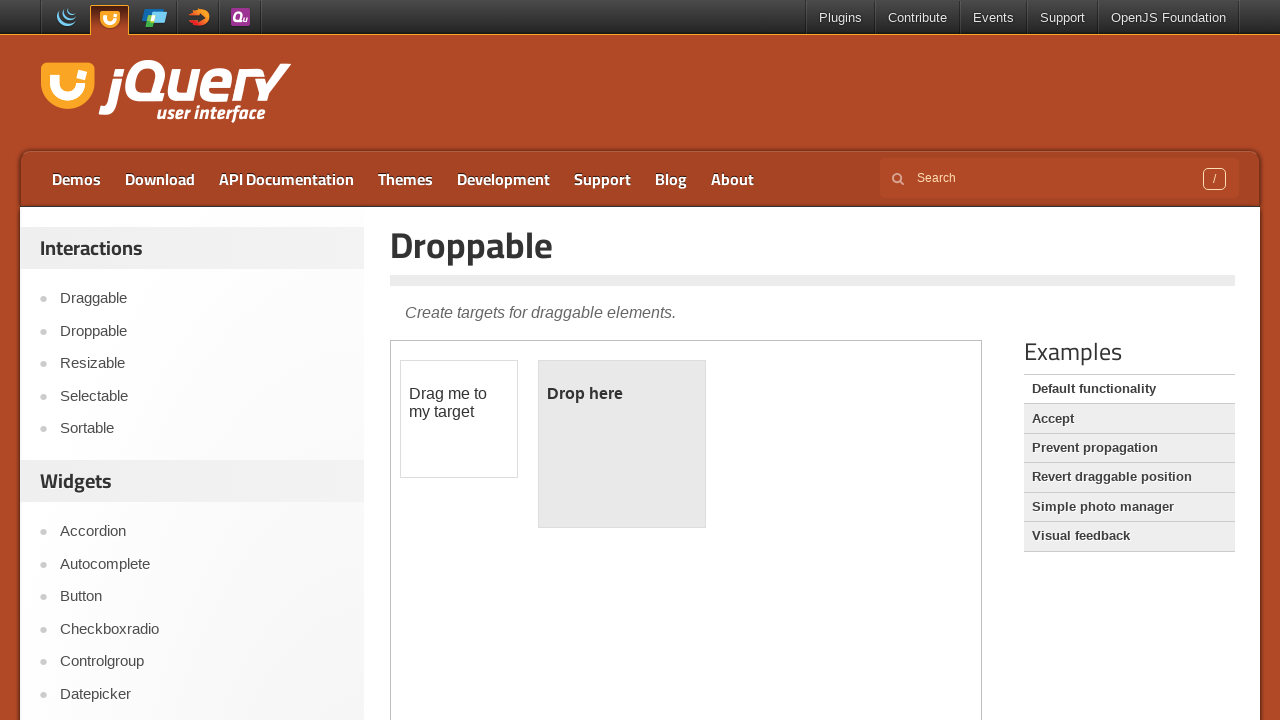

Dragged draggable element onto droppable element at (622, 444)
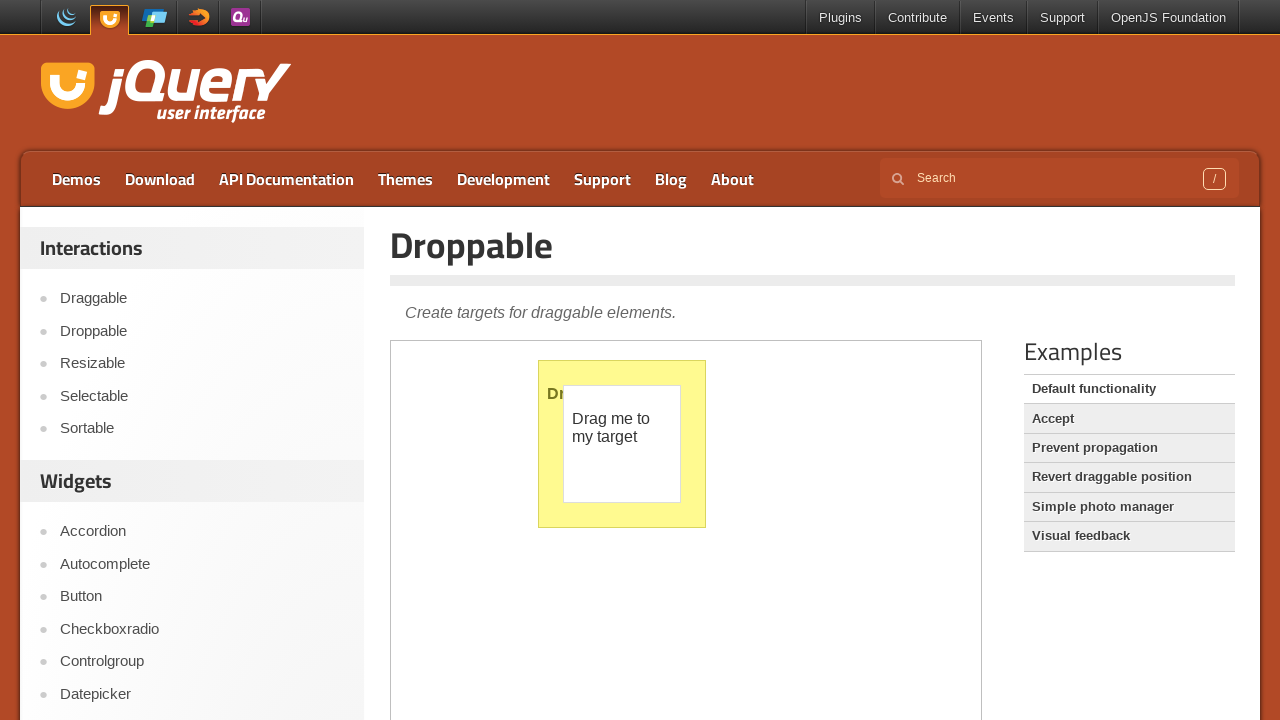

Clicked on Button link to navigate to Button page at (202, 597) on xpath=//a[normalize-space()='Button']
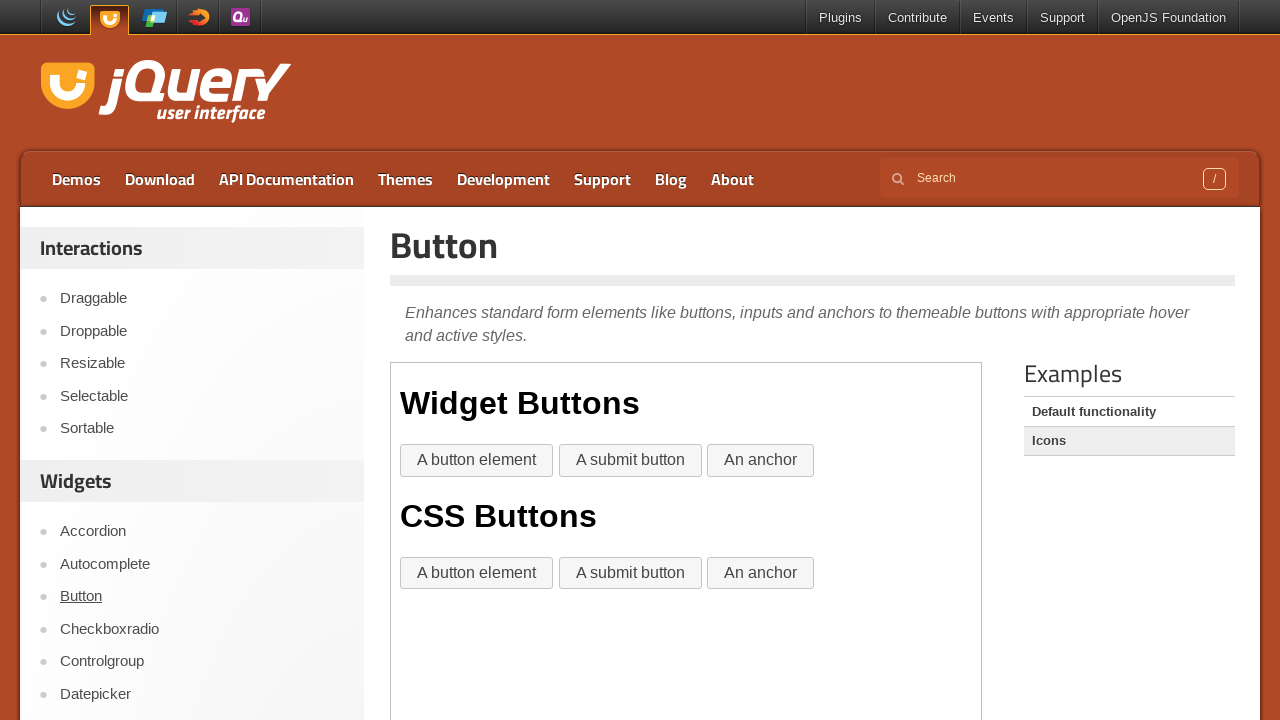

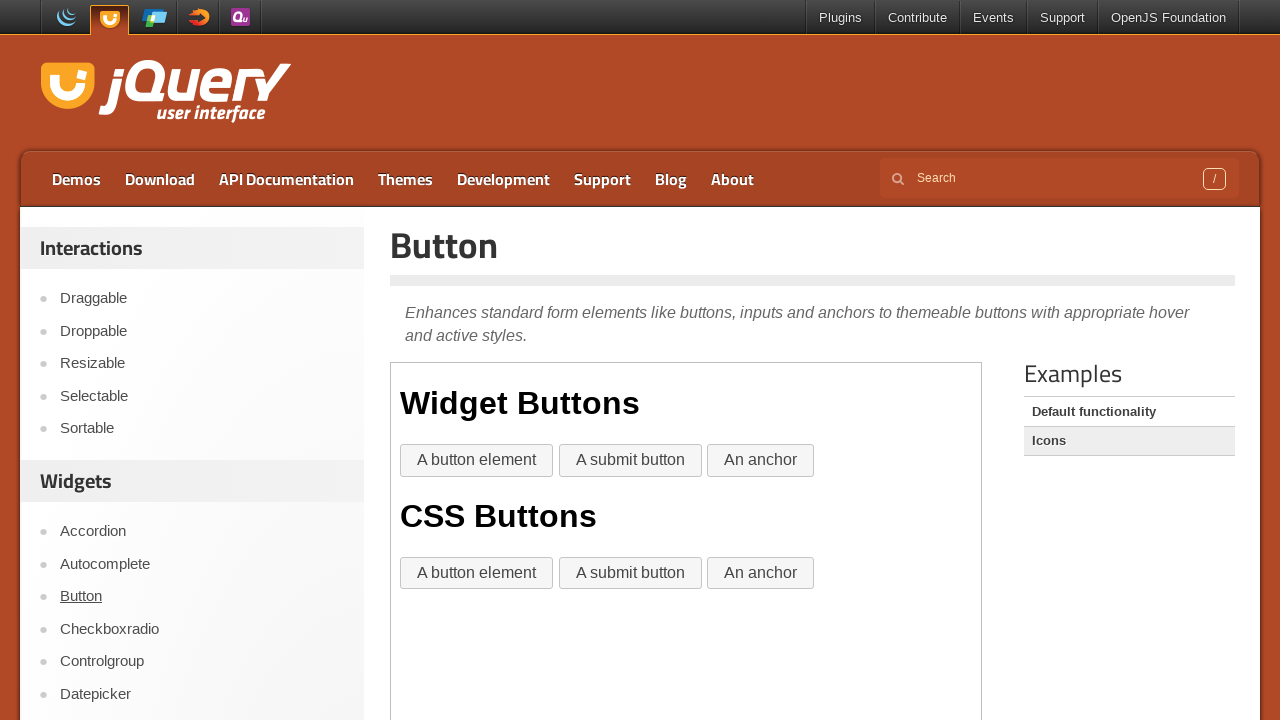